Tests adding multiple elements on the Herokuapp demo site

Starting URL: https://the-internet.herokuapp.com/

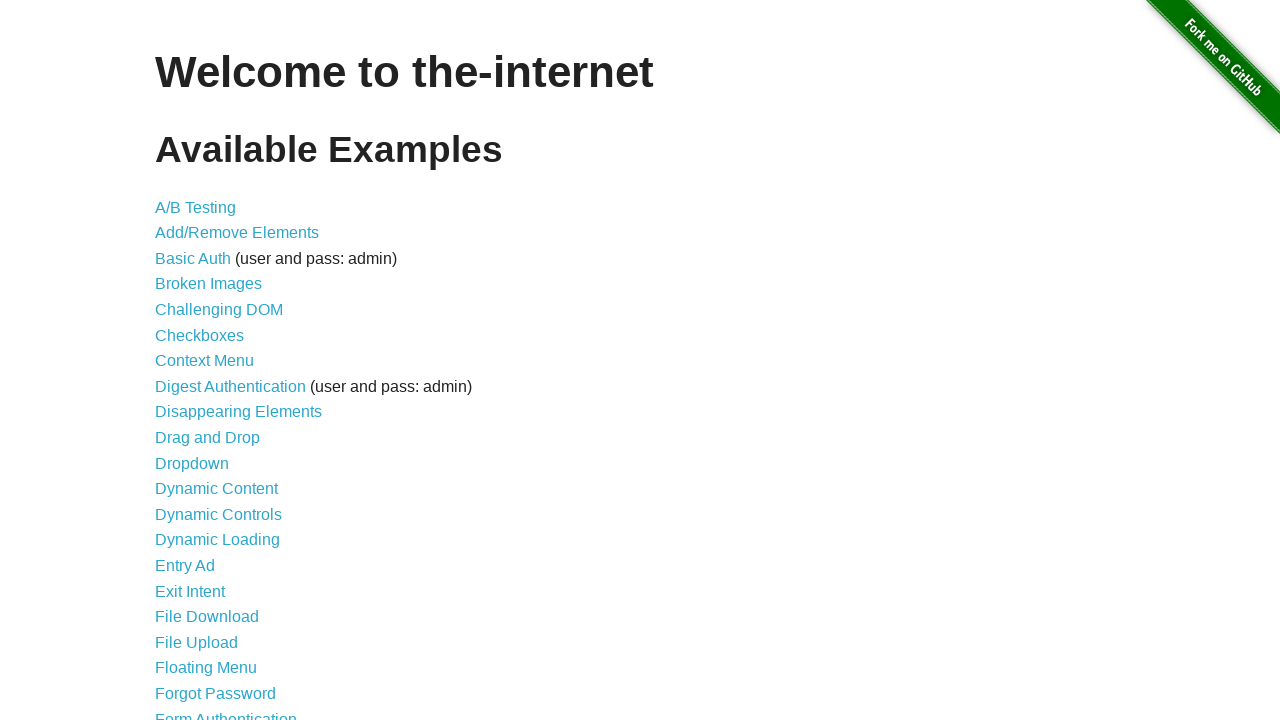

Clicked on Add/Remove Elements link at (237, 233) on a[href='/add_remove_elements/']
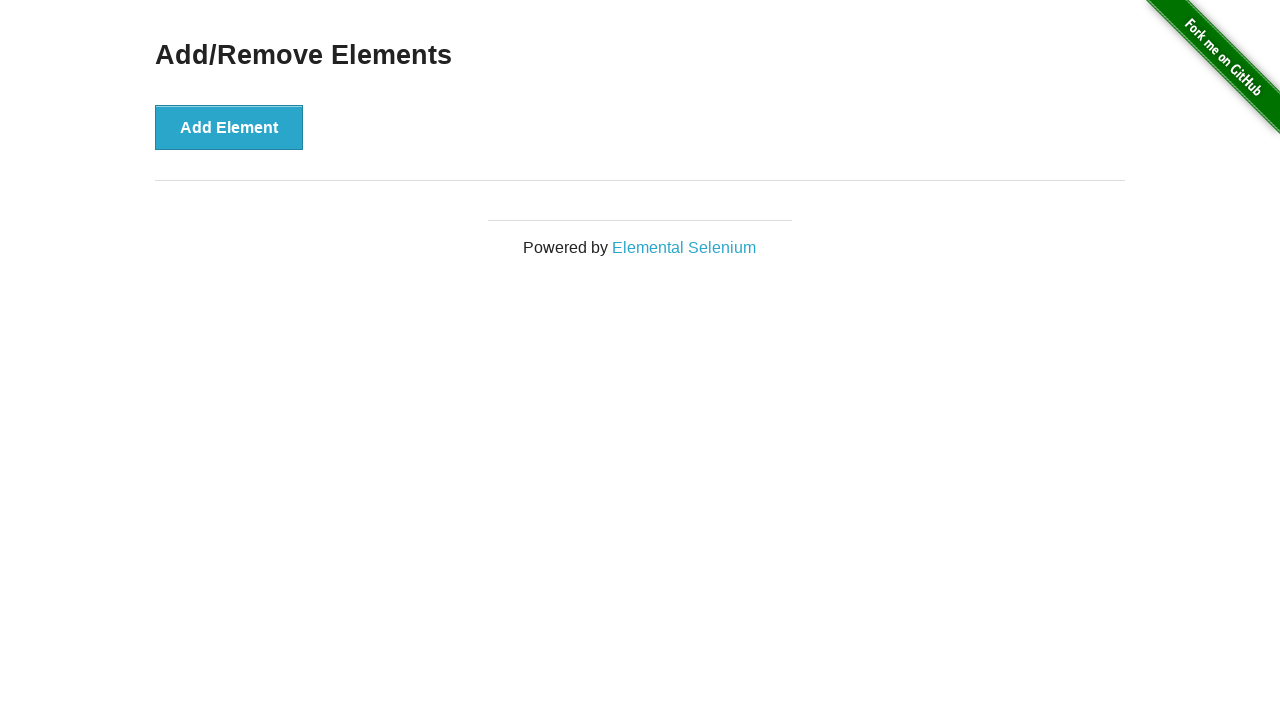

Clicked Add Element button (1st time) at (229, 127) on button[onclick='addElement()']
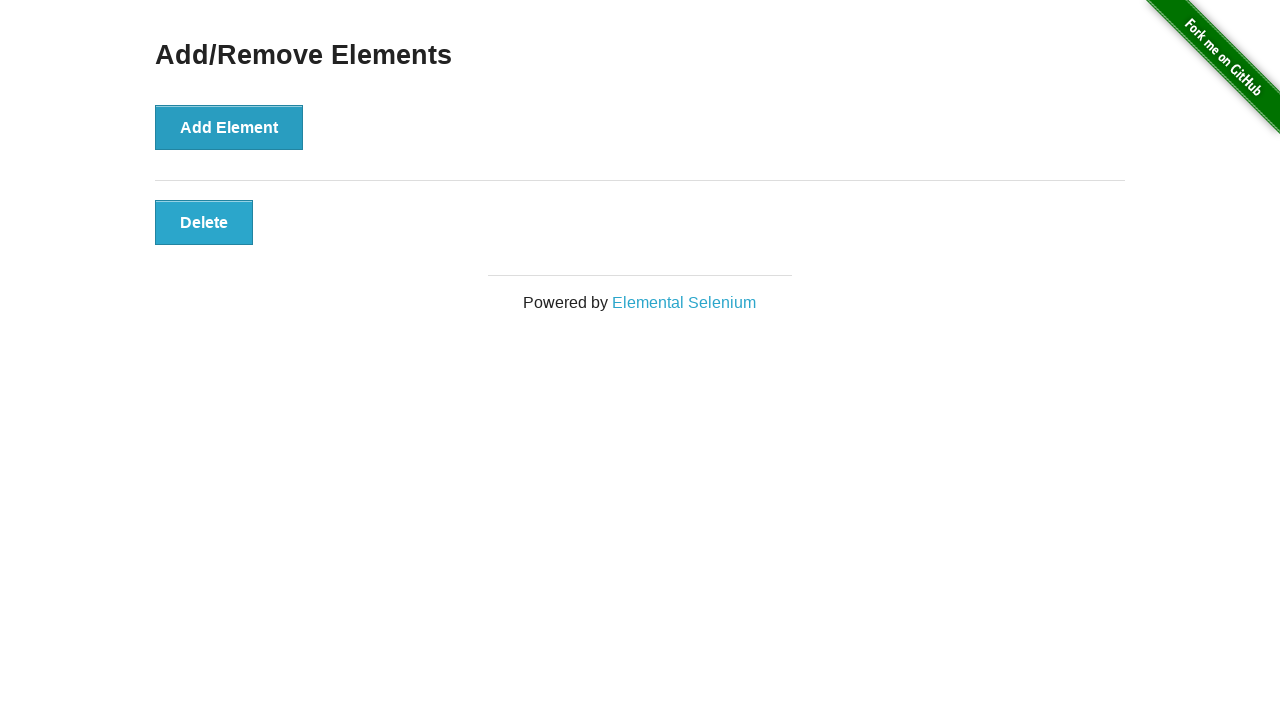

Clicked Add Element button (2nd time) at (229, 127) on button[onclick='addElement()']
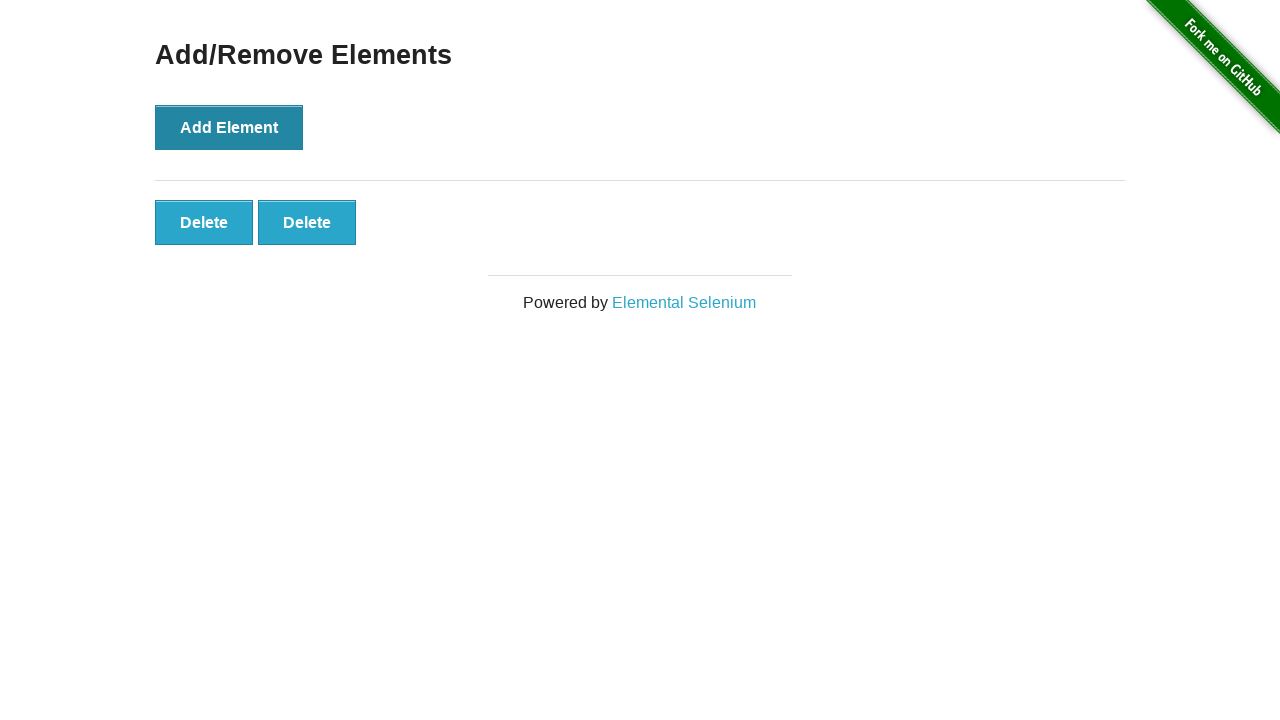

Clicked Add Element button (3rd time) at (229, 127) on button[onclick='addElement()']
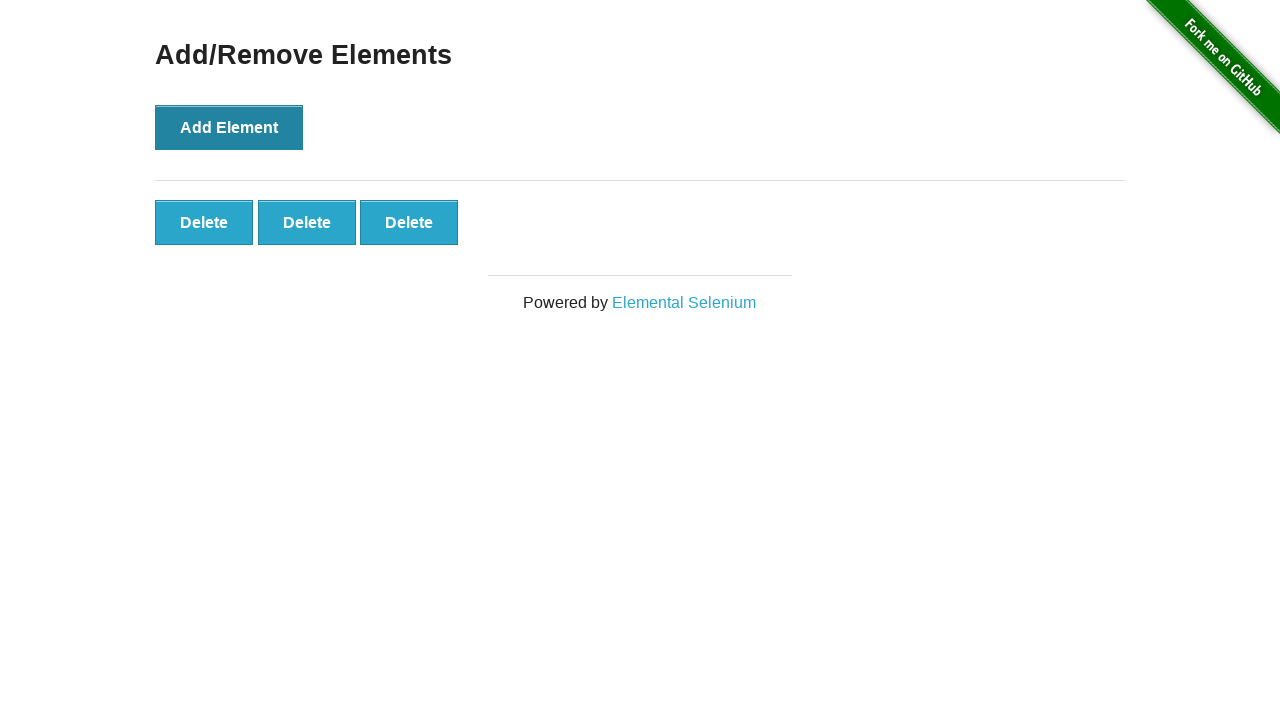

Verified three Delete buttons are present
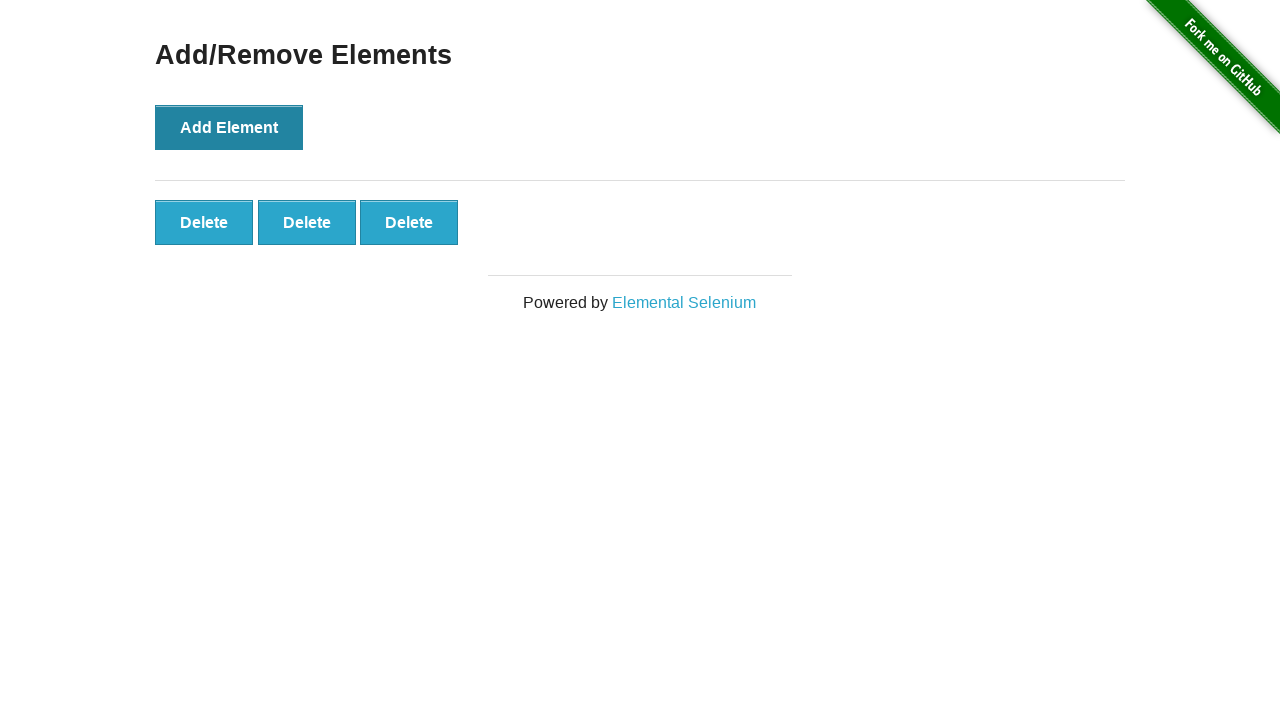

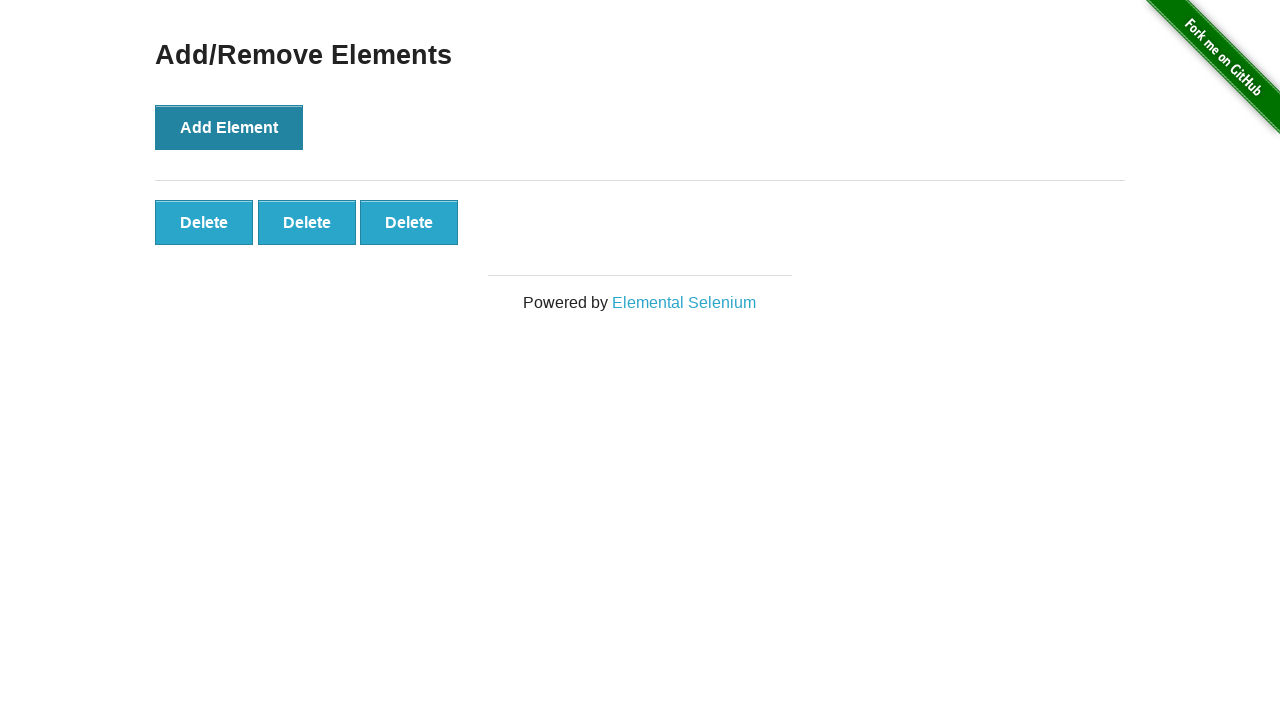